Tests keyboard actions by typing text with SHIFT key held down (for uppercase) and then releasing SHIFT to type lowercase text in an input field

Starting URL: https://the-internet.herokuapp.com/key_presses

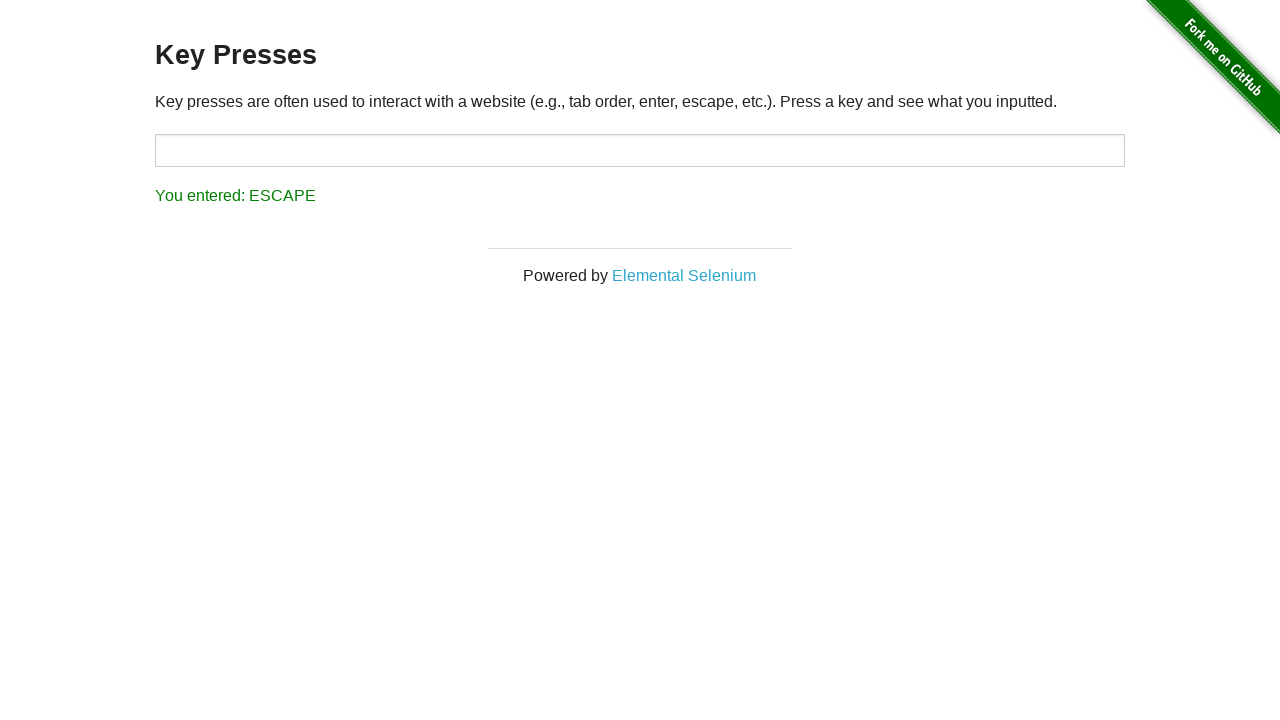

Located input field with id 'target'
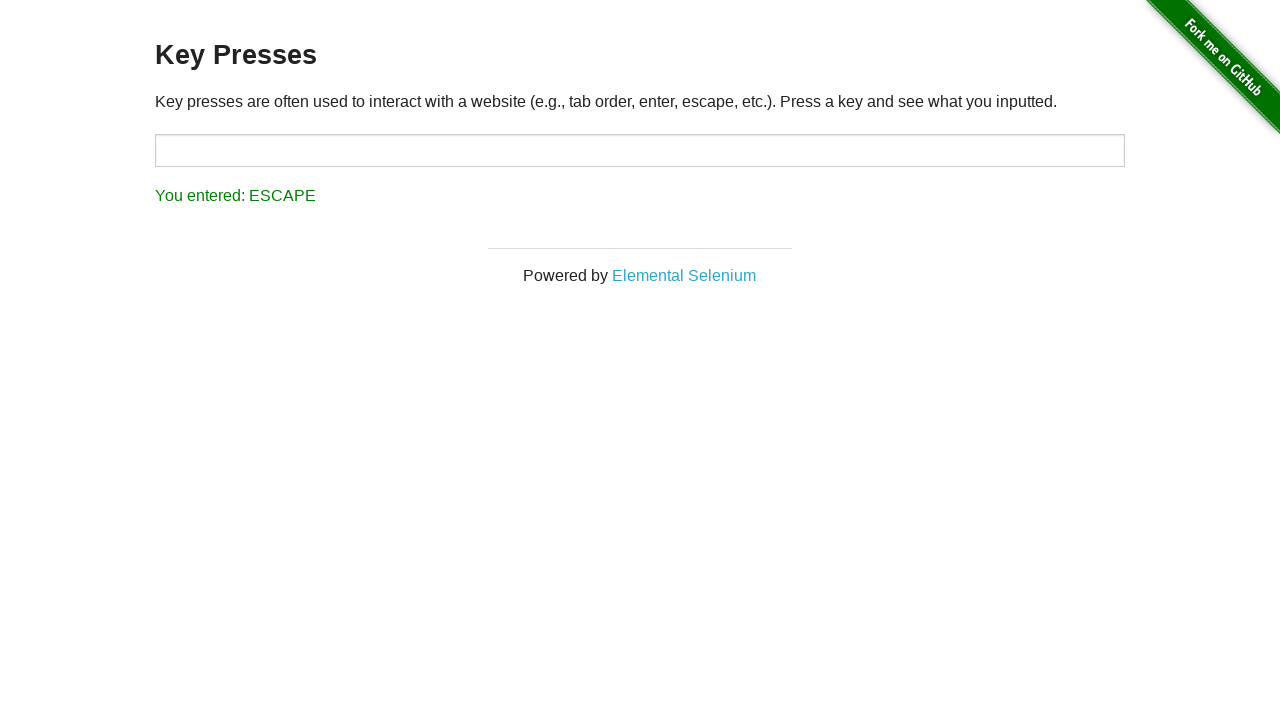

Pressed Shift+U to type uppercase 'U' on input#target
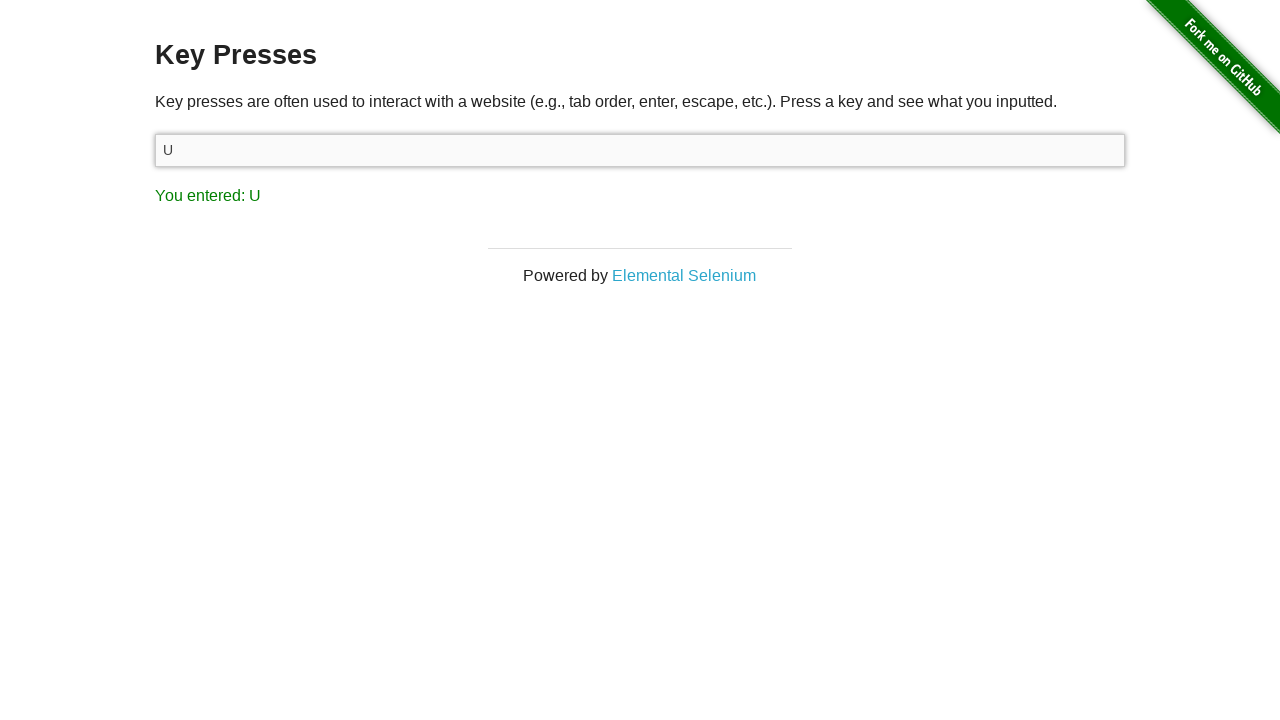

Pressed Shift+P to type uppercase 'P' on input#target
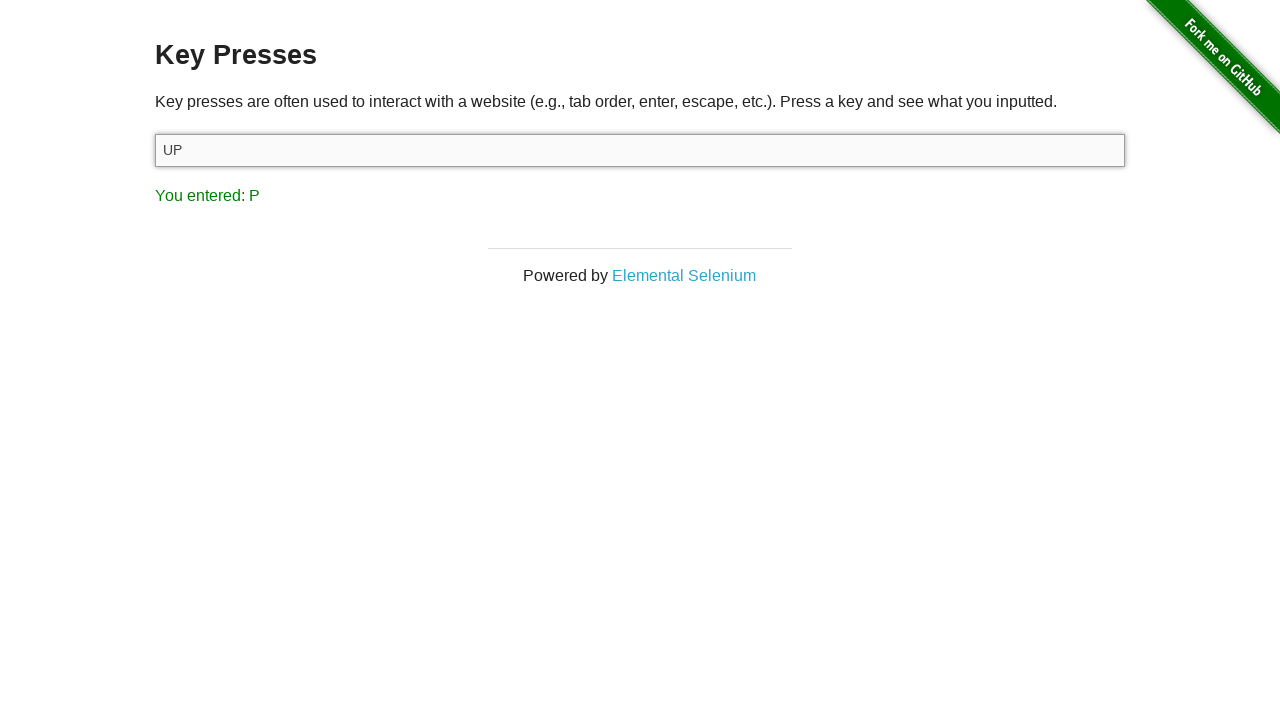

Pressed Shift+P to type uppercase 'P' on input#target
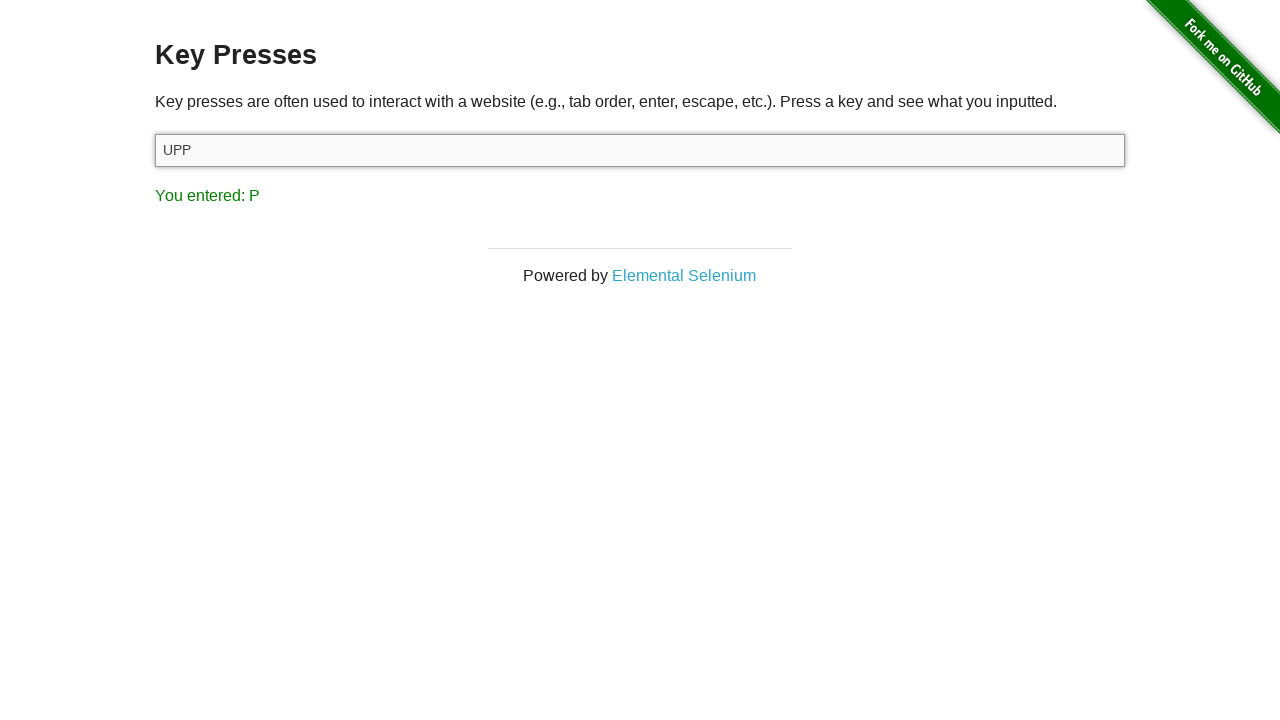

Pressed Shift+E to type uppercase 'E' on input#target
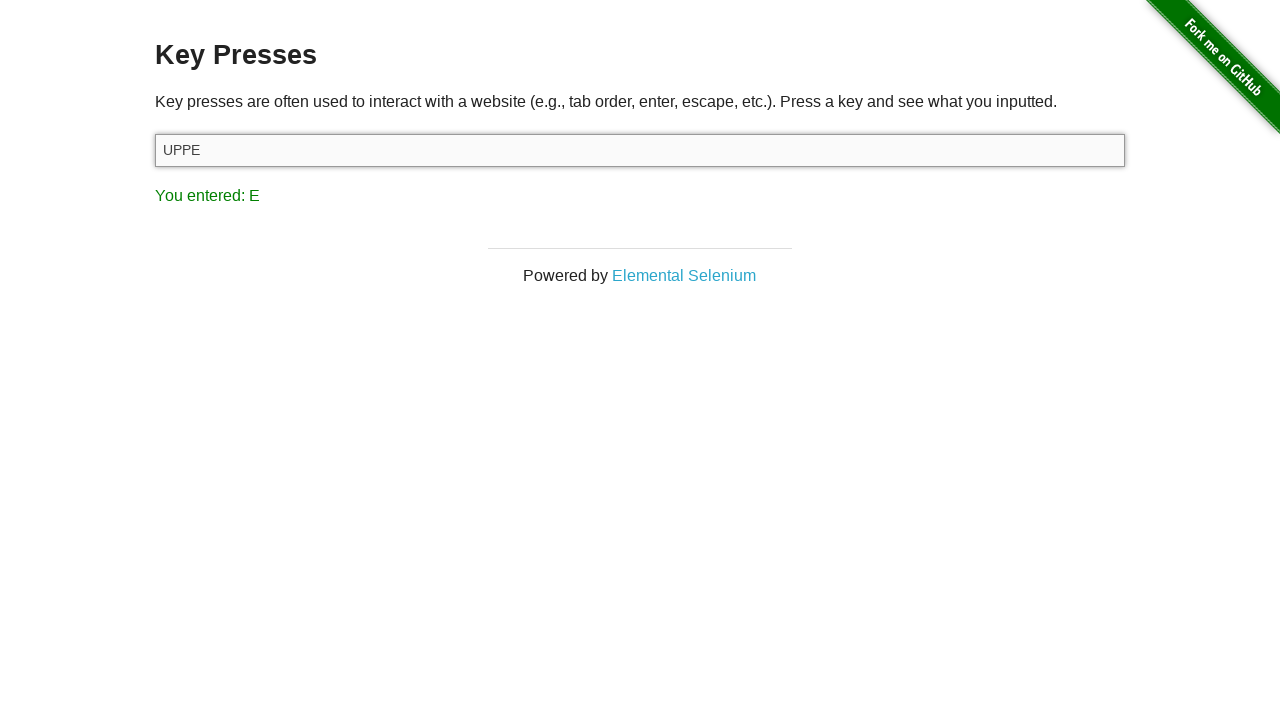

Pressed Shift+R to type uppercase 'R' on input#target
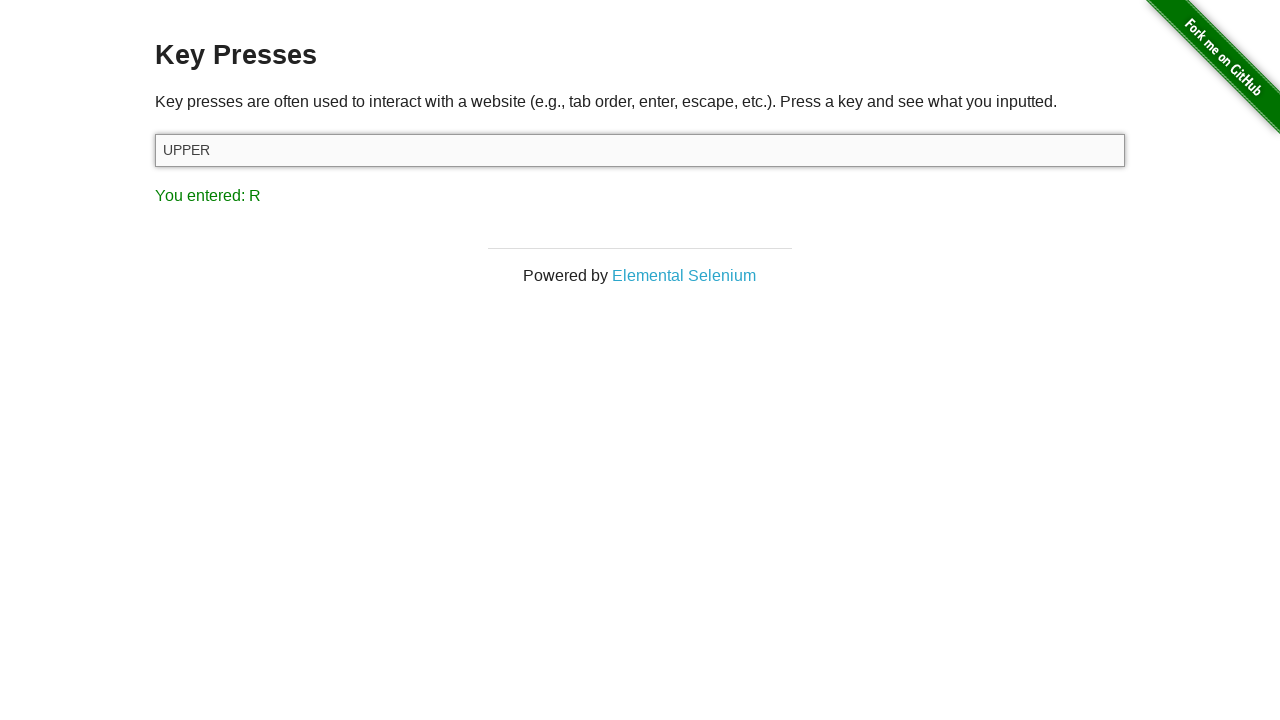

Pressed Shift+Space to type space character on input#target
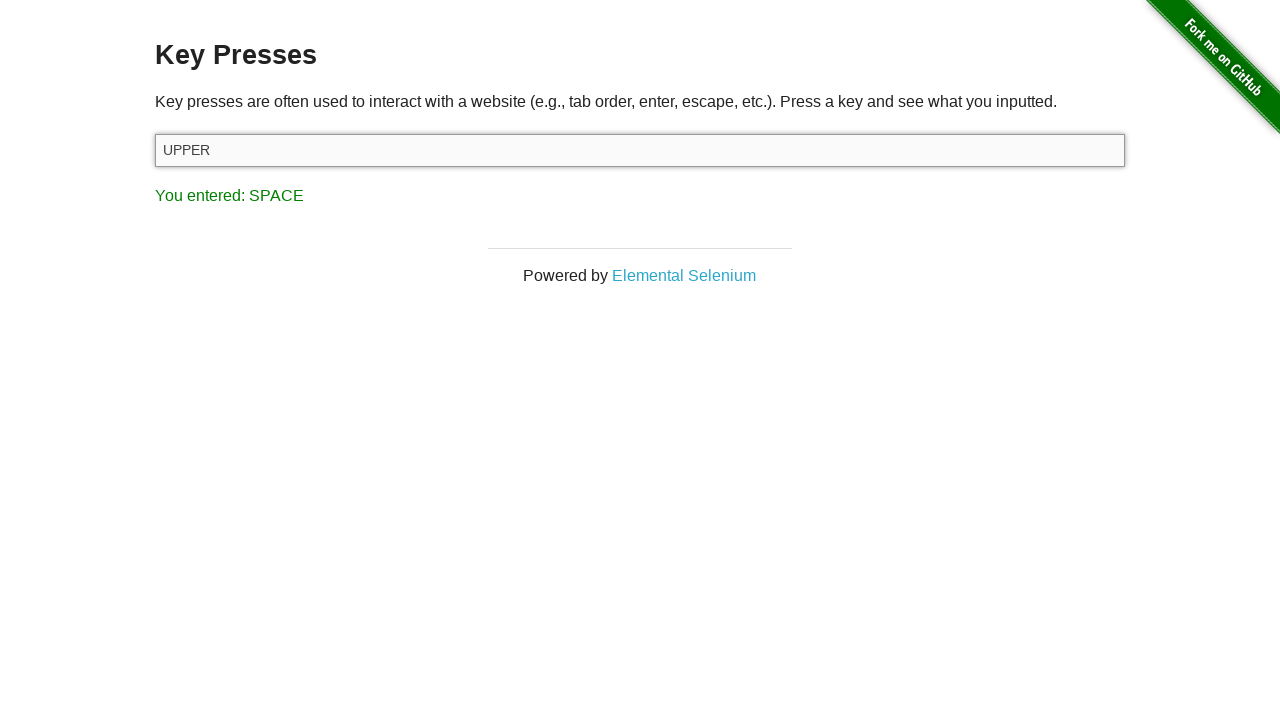

Pressed Shift+C to type uppercase 'C' on input#target
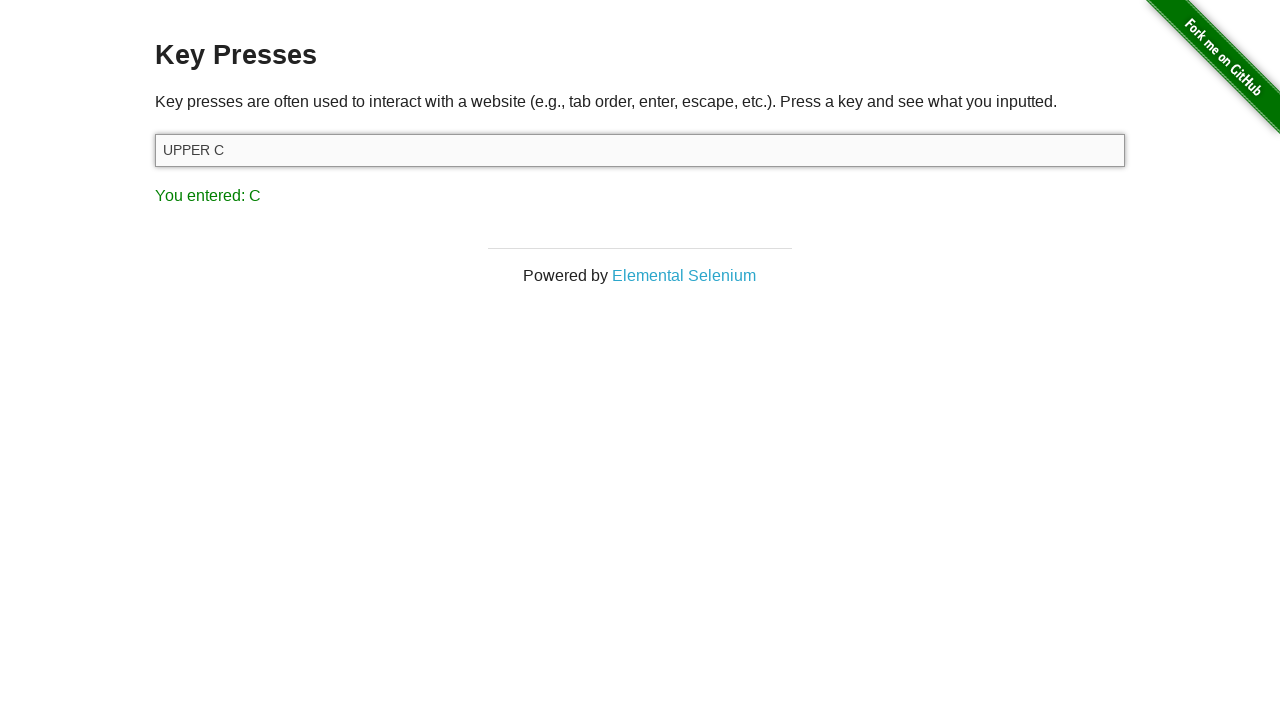

Pressed Shift+A to type uppercase 'A' on input#target
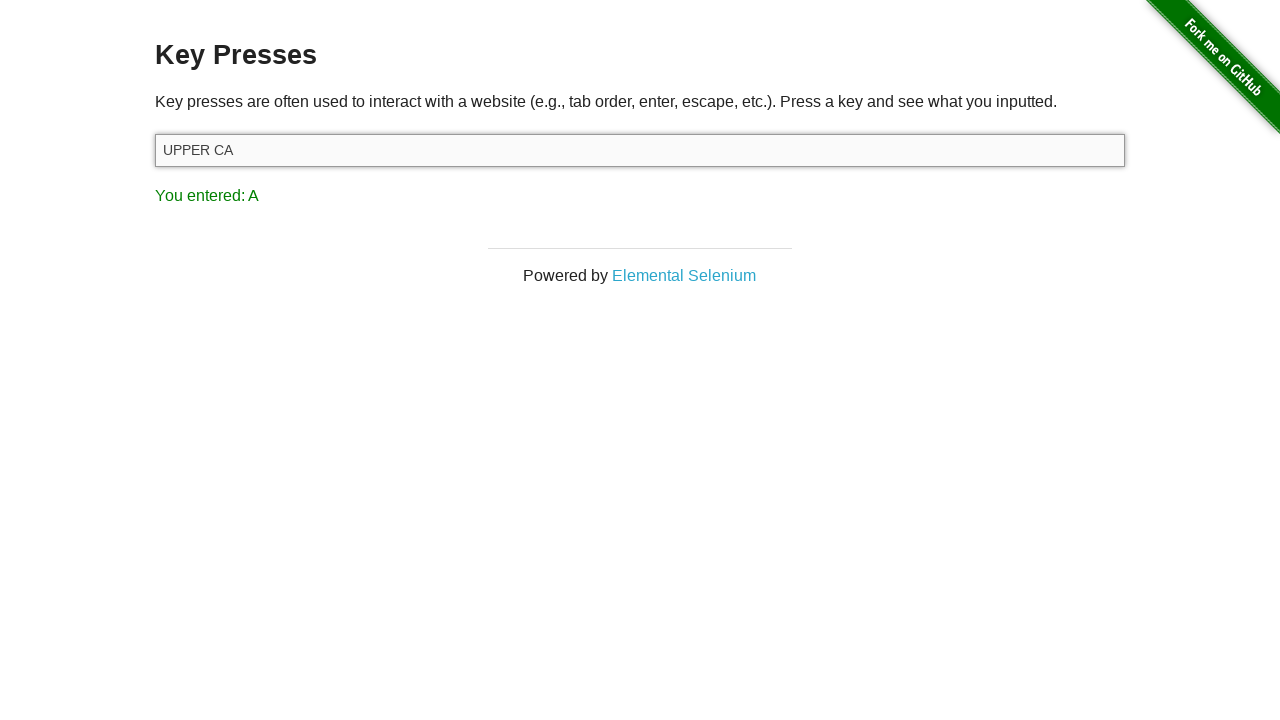

Pressed Shift+S to type uppercase 'S' on input#target
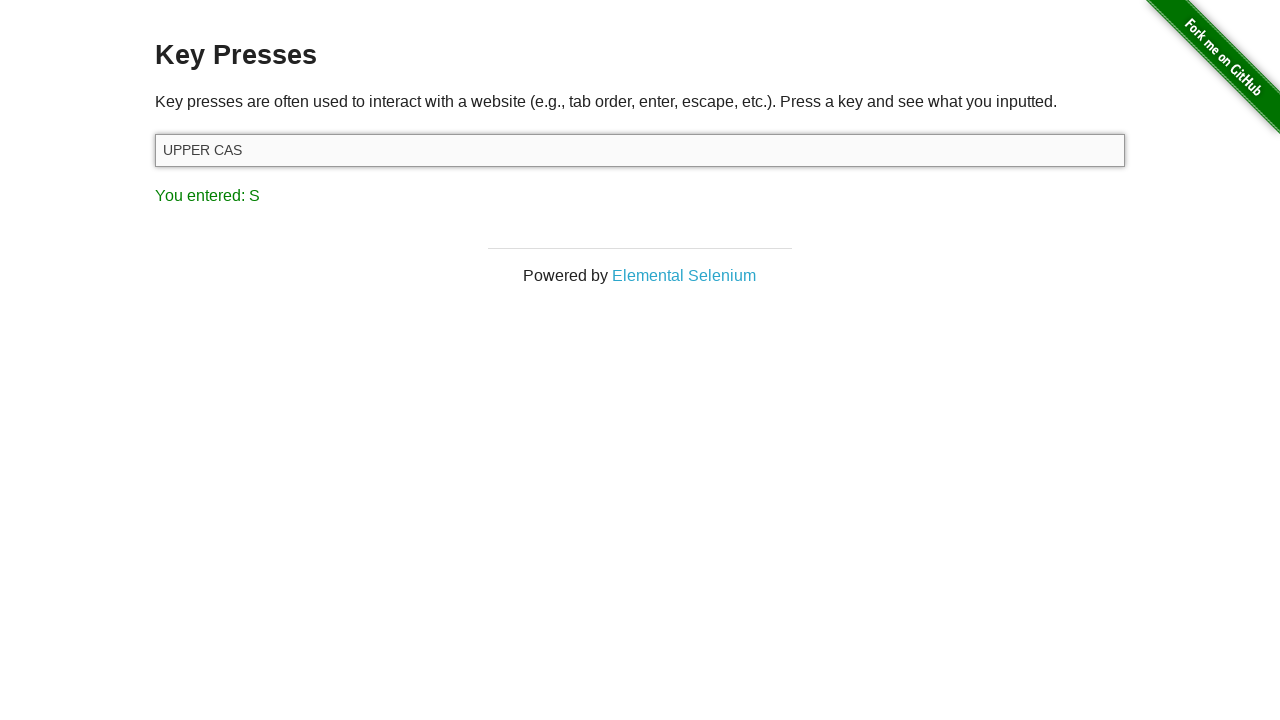

Pressed Shift+E to type uppercase 'E' on input#target
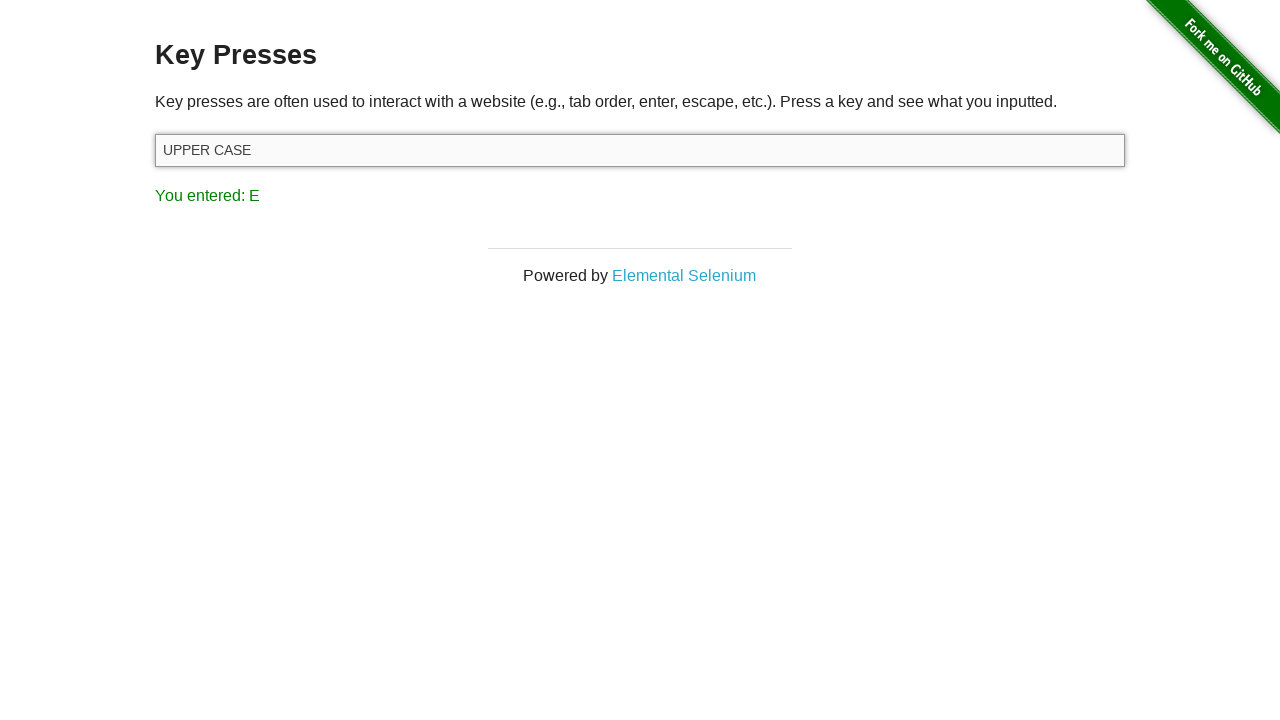

Typed '  lower case' without shift key held down on input#target
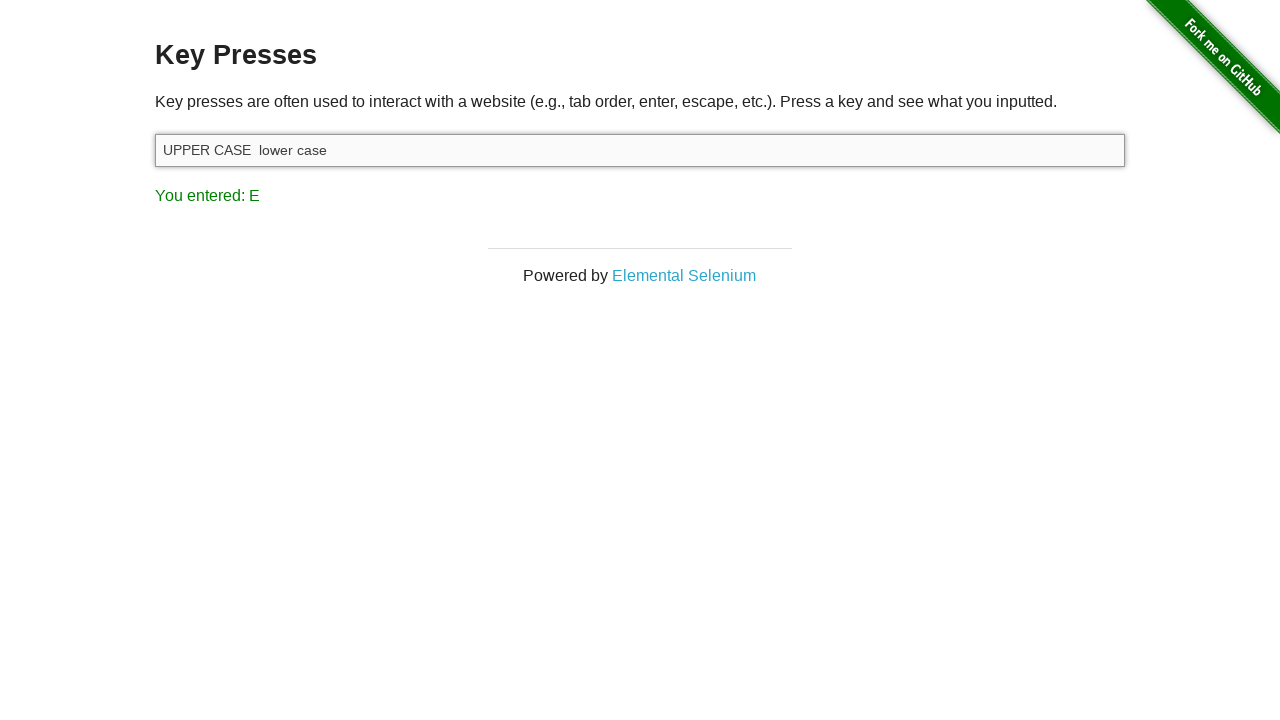

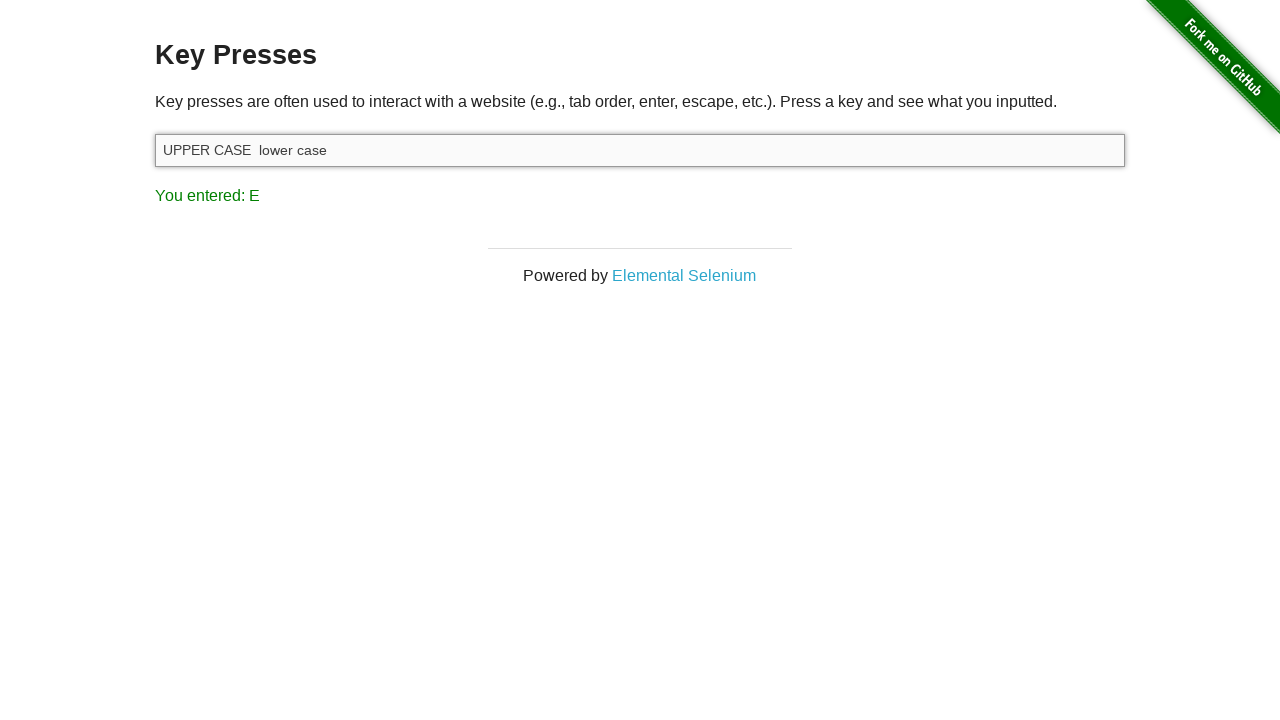